Tests checkbox functionality by verifying initial states, checking and unchecking checkboxes, and verifying the changed states.

Starting URL: https://the-internet.herokuapp.com/checkboxes

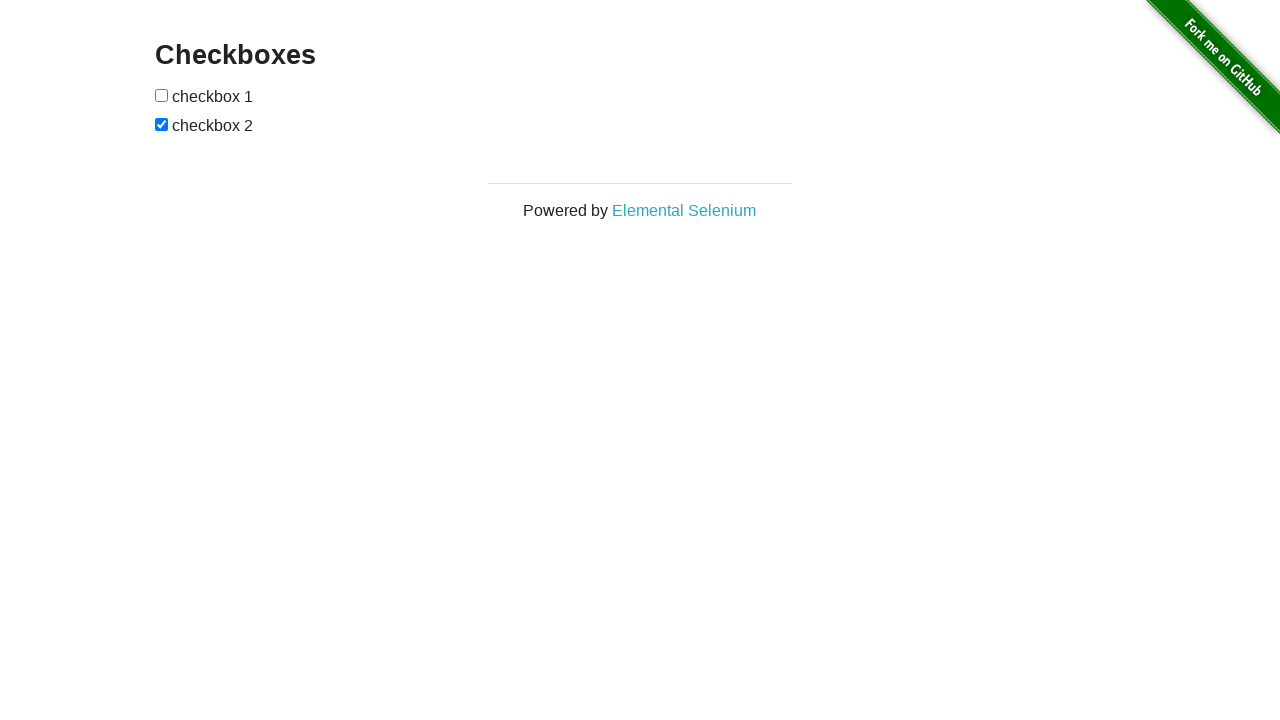

Waited for checkboxes container to load
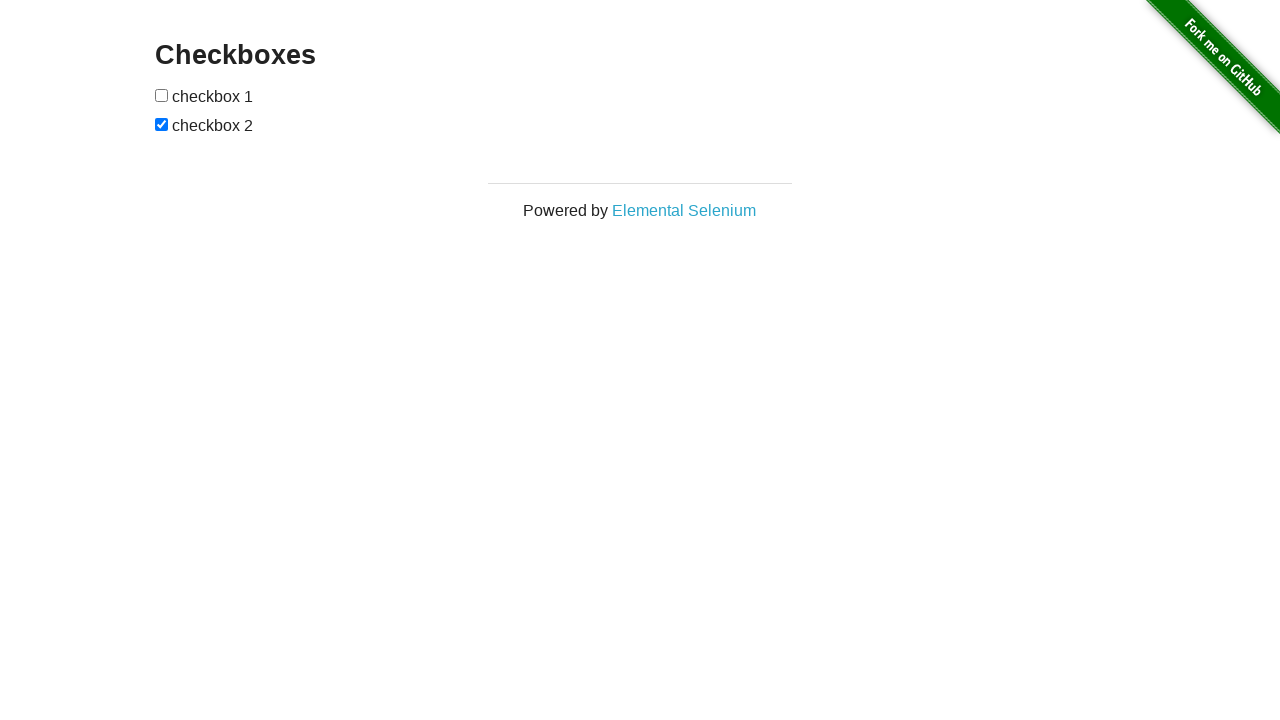

Checked first checkbox at (162, 95) on input[type=checkbox]:nth-child(1)
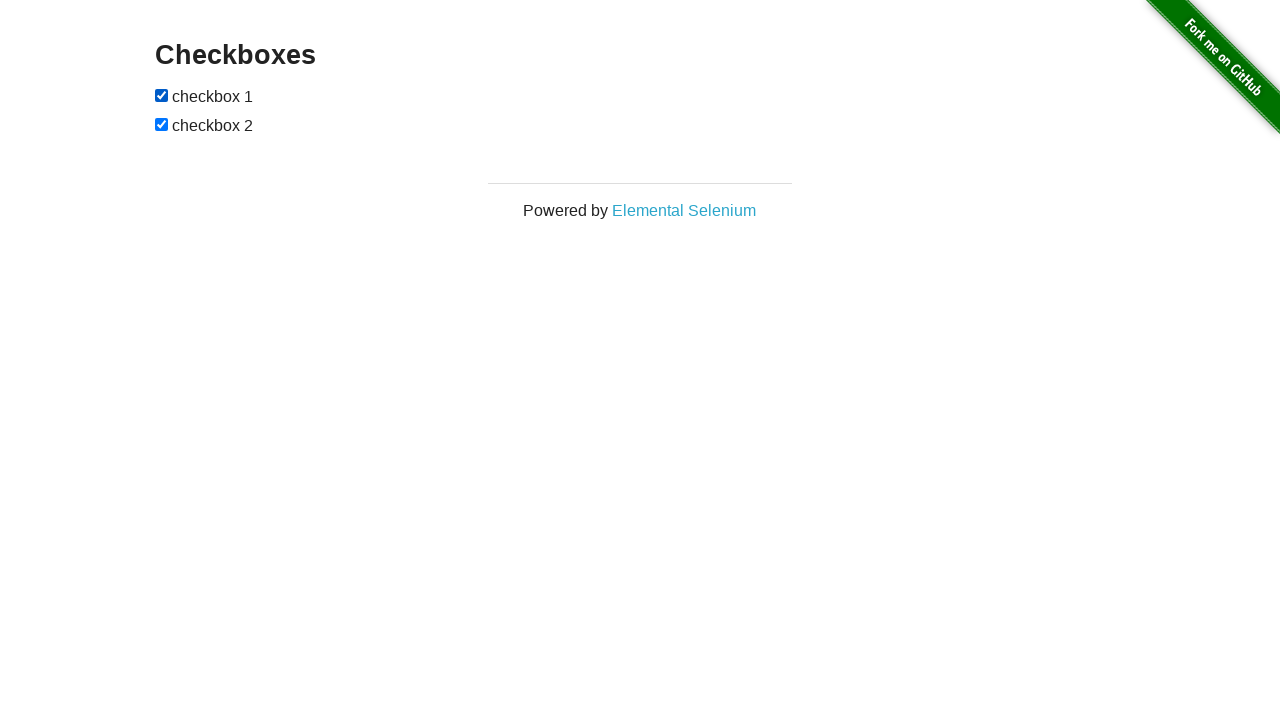

Unchecked second checkbox at (162, 124) on input[type=checkbox]:nth-child(3)
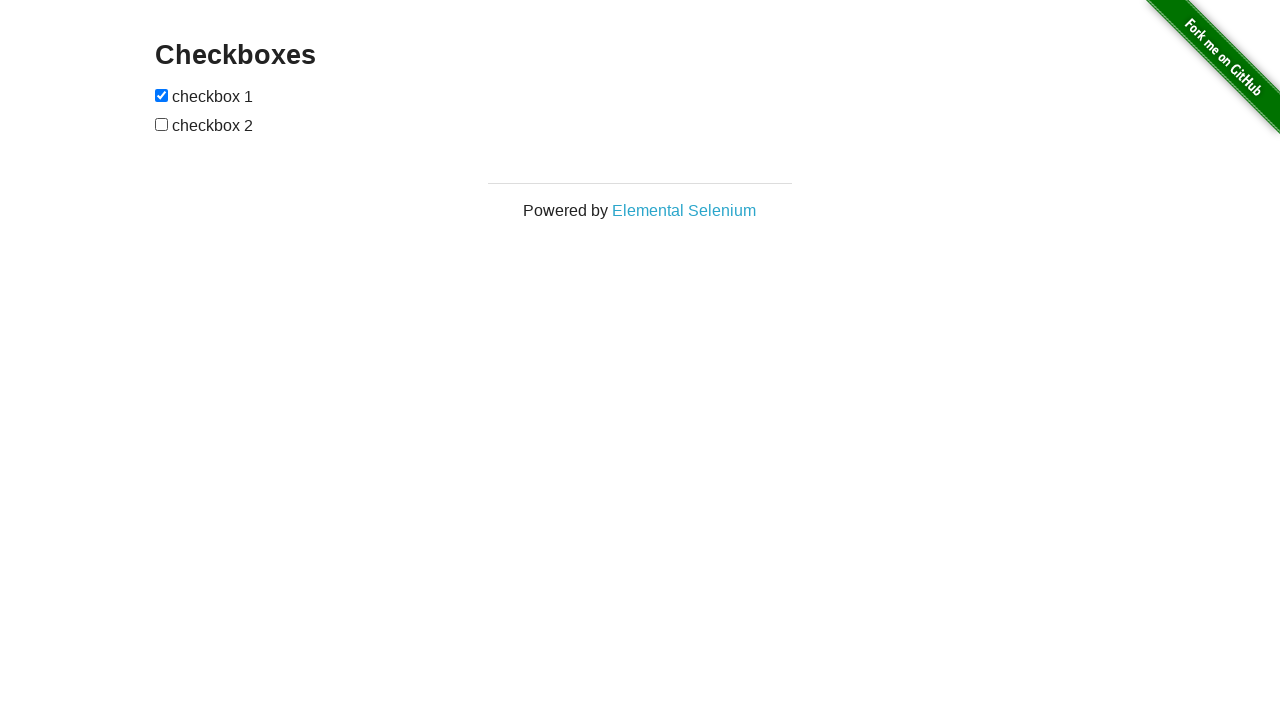

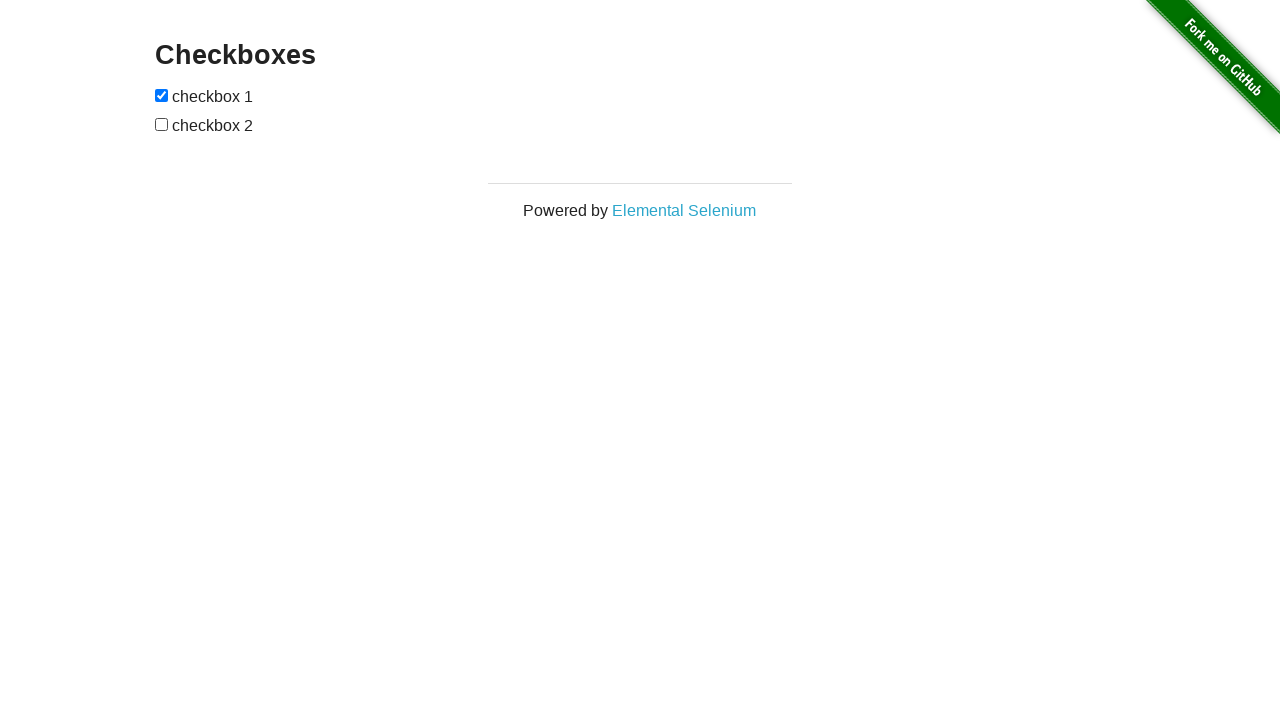